Tests iframe functionality by clicking on the iFrame link, switching into the iframe, and verifying the default text content inside it.

Starting URL: https://the-internet.herokuapp.com/frames

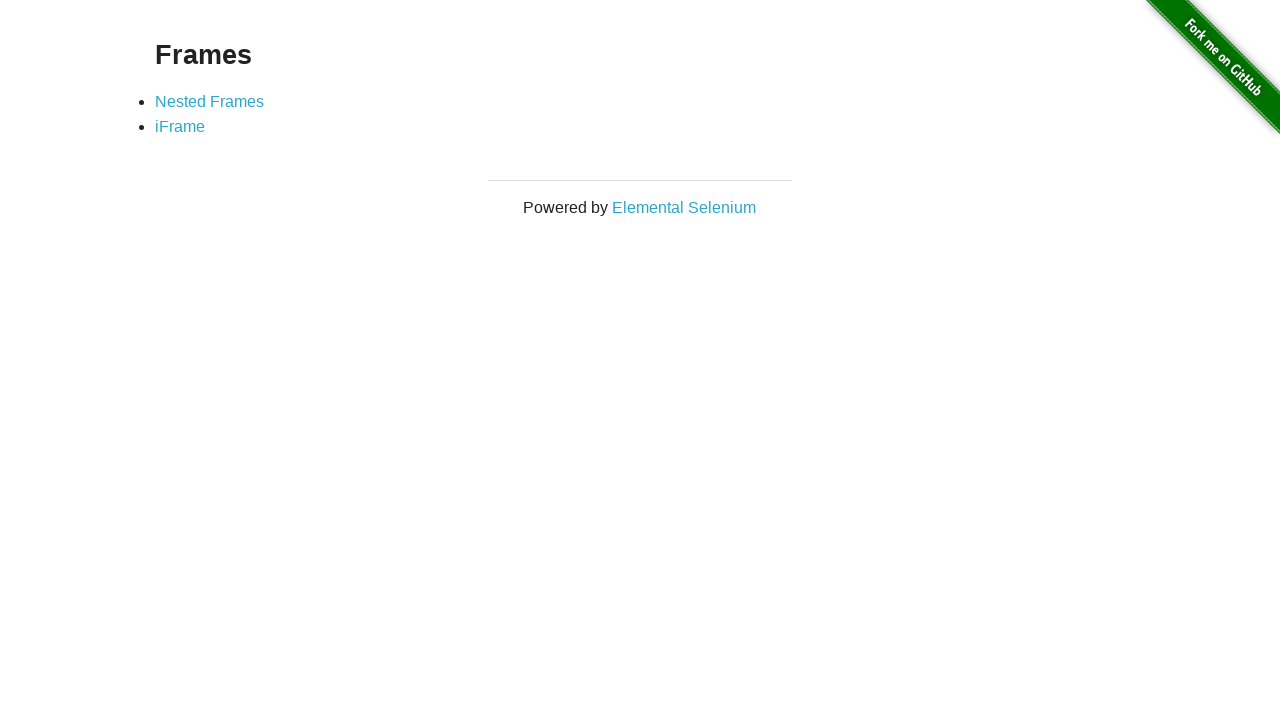

Clicked on iFrame link at (180, 127) on text=iFrame
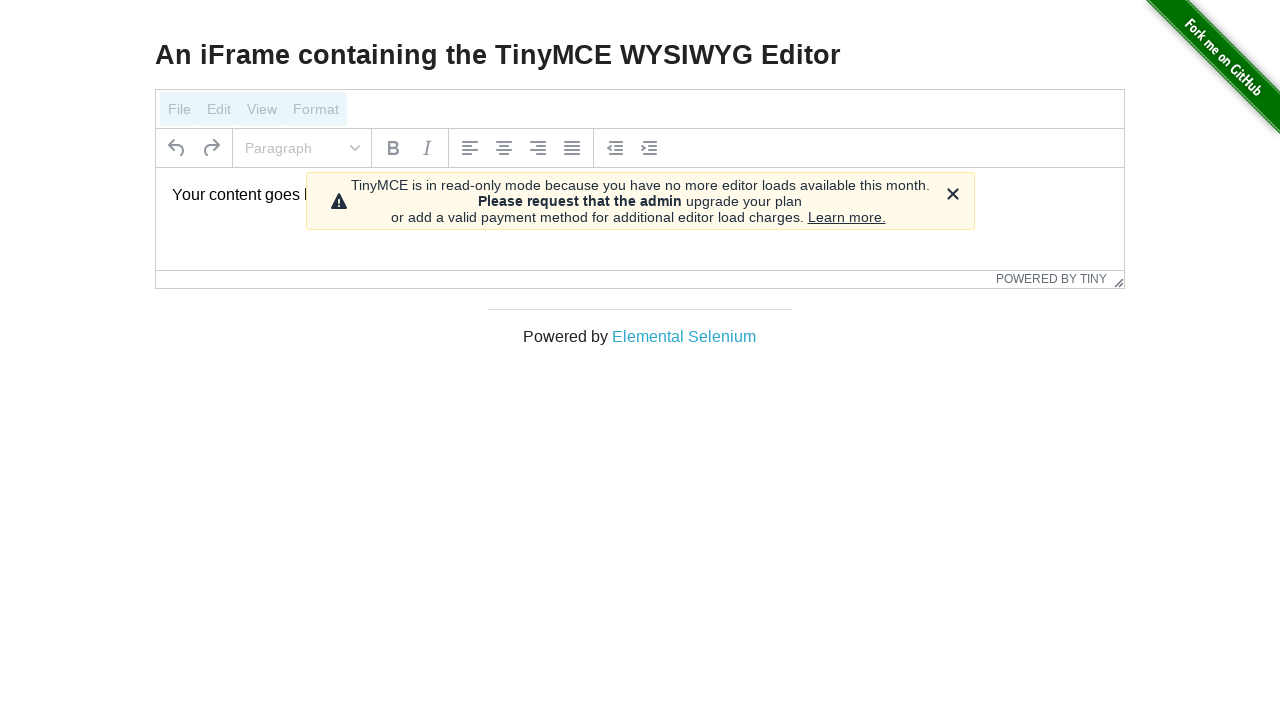

Waited for page to load
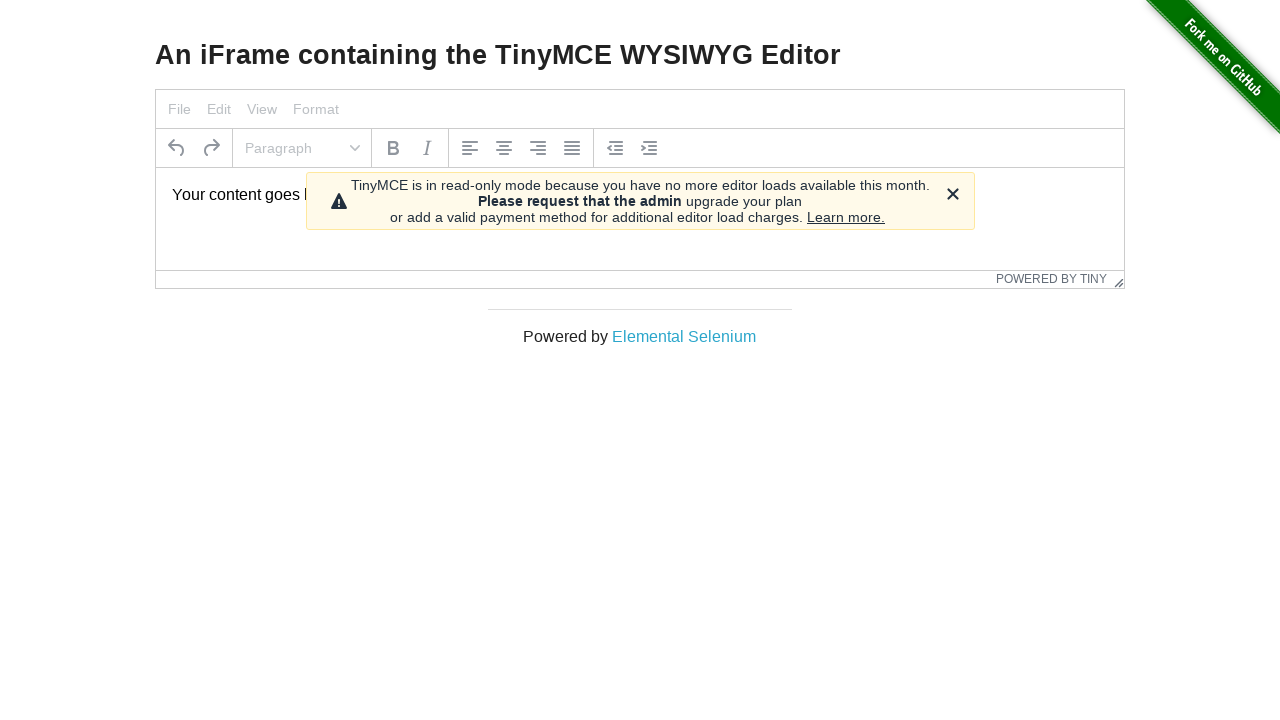

Located iframe with ID mce_0_ifr
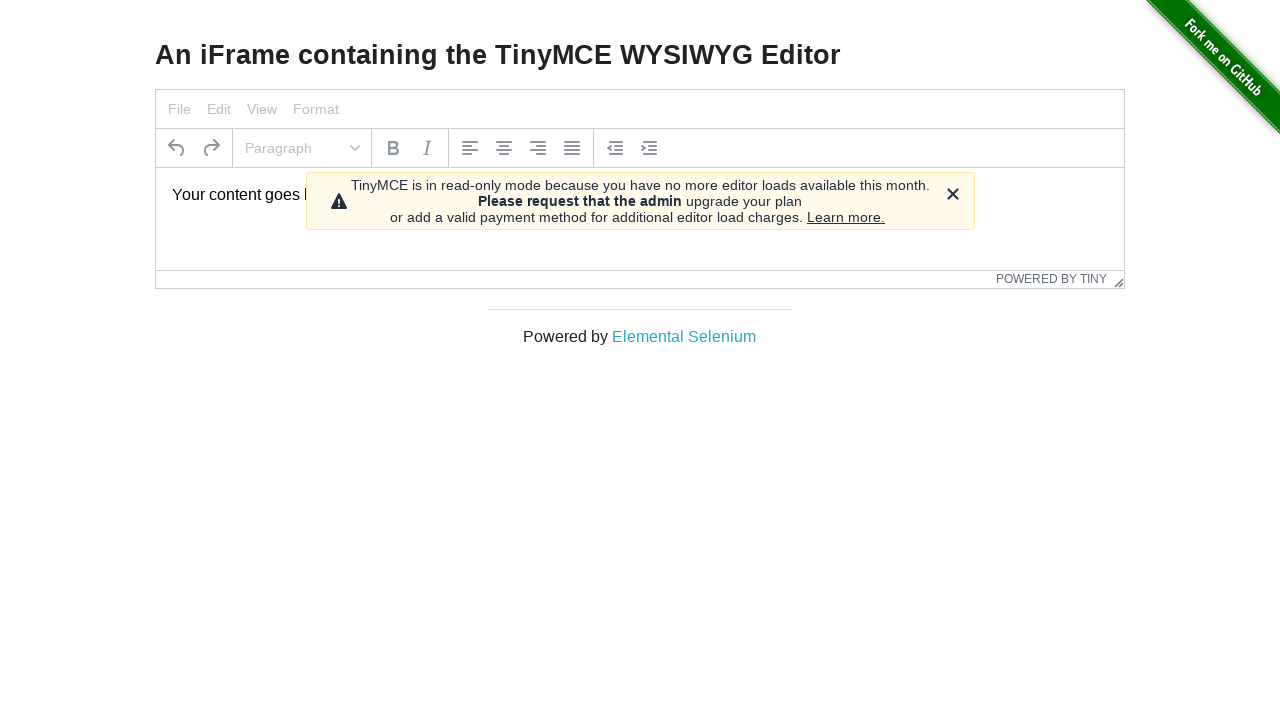

Retrieved text content from iframe body paragraph
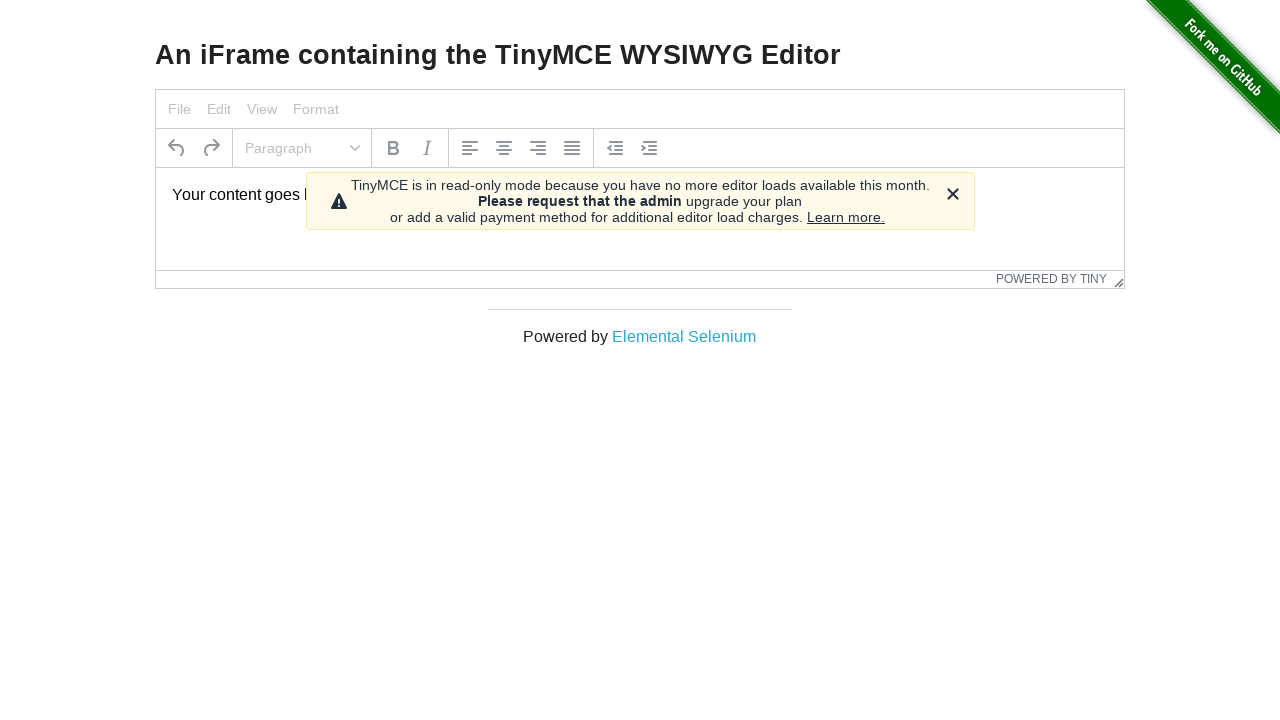

Verified iframe text content matches expected default text
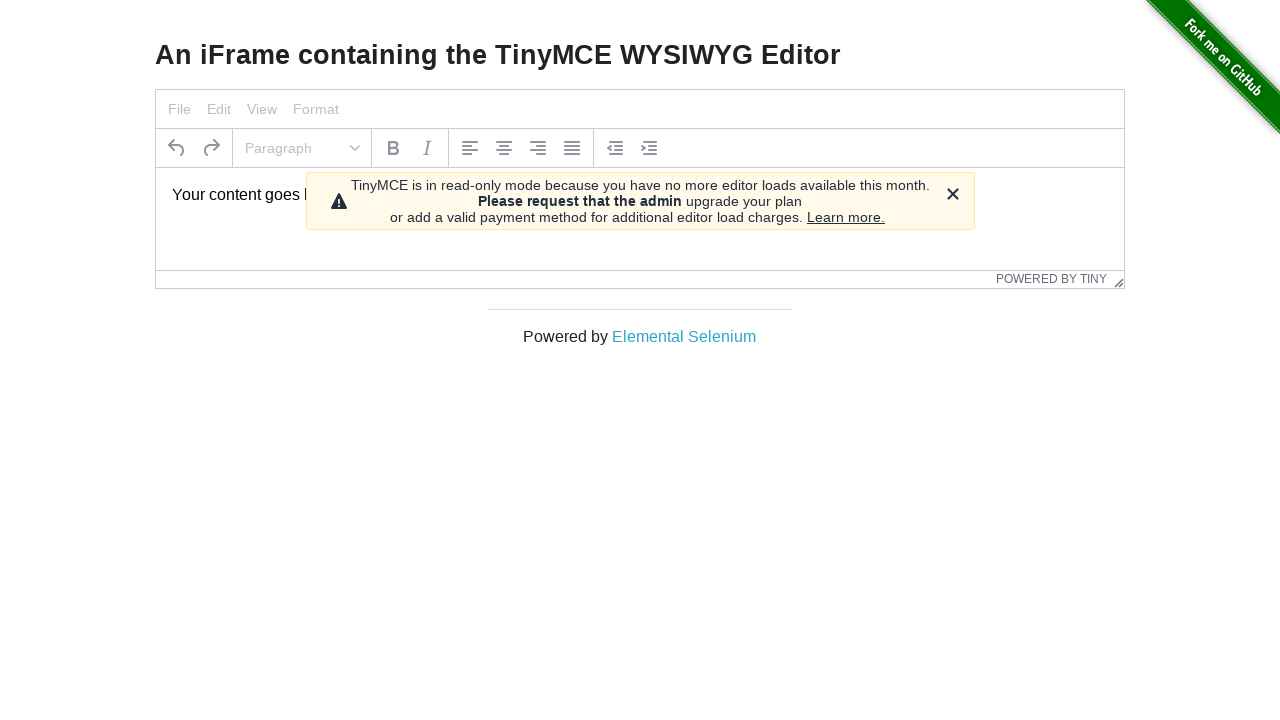

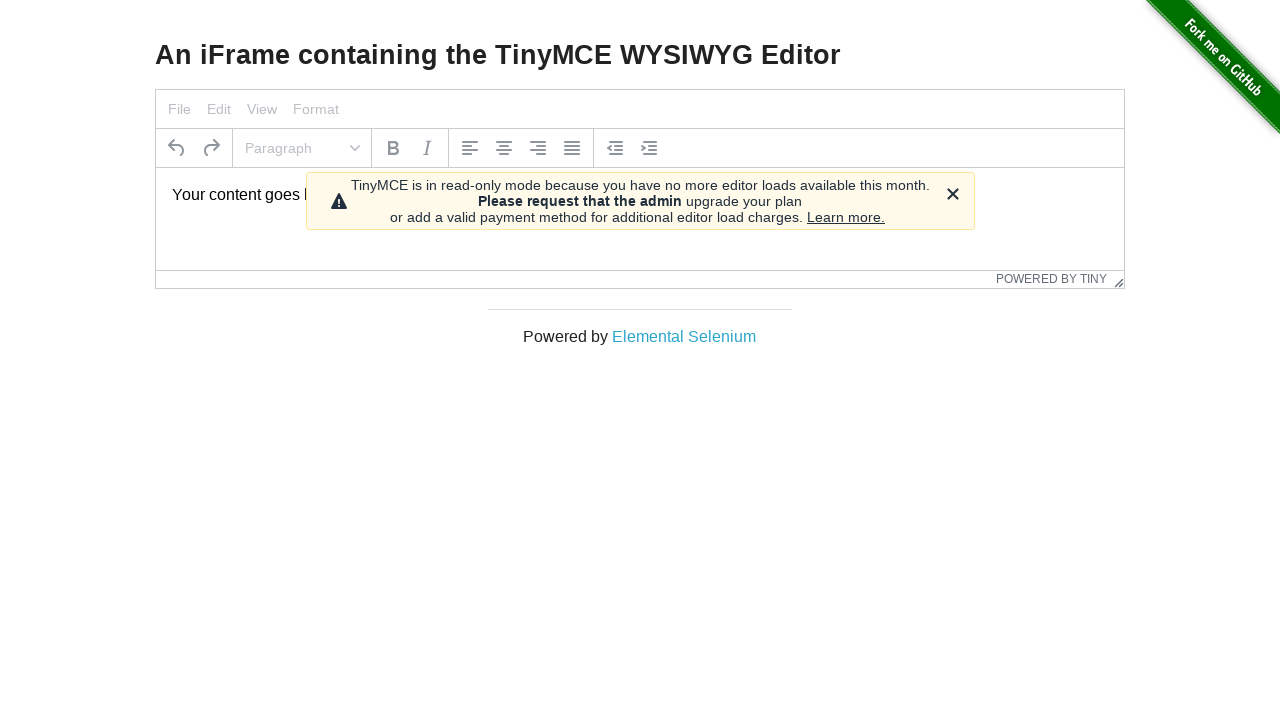